Tests dropdown button interaction by clicking a dropdown trigger and then clicking on a dropdown menu item

Starting URL: http://getbootstrap.com/docs/3.3/components/#btn-dropdowns-single

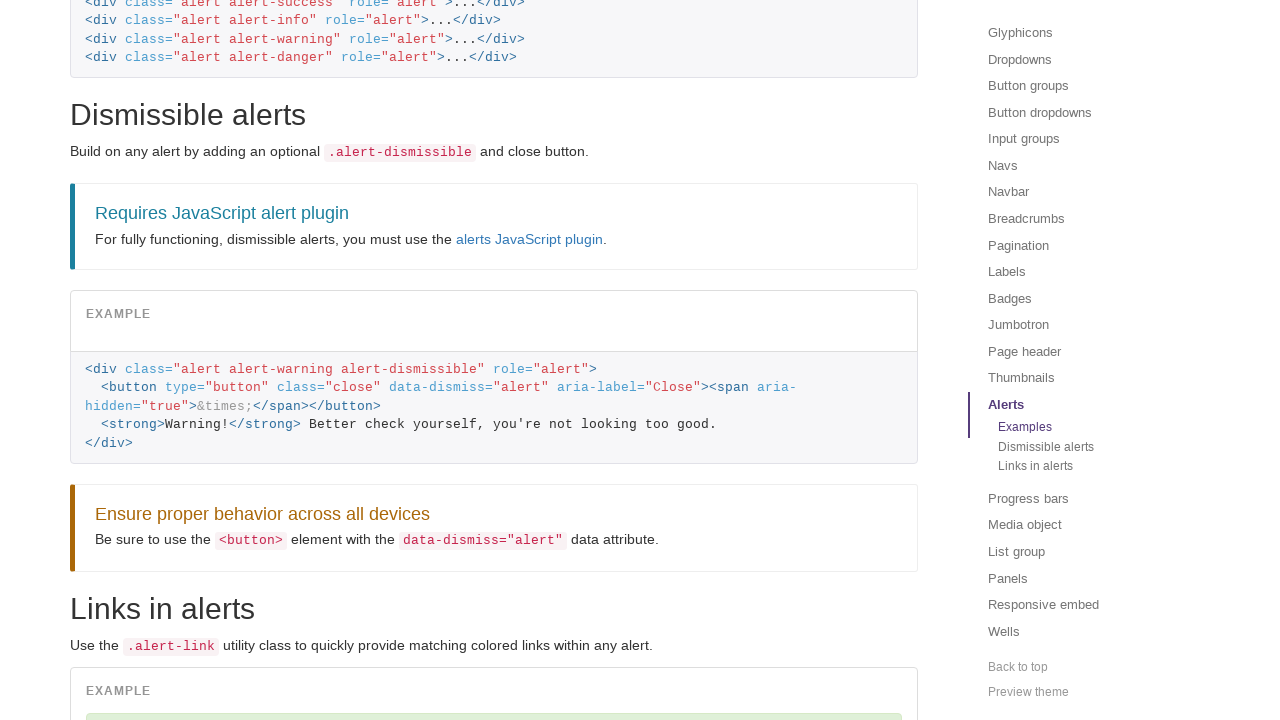

Clicked dropdown trigger button to open menu at (138, 360) on div.bs-example >> button.dropdown-toggle >> nth=0
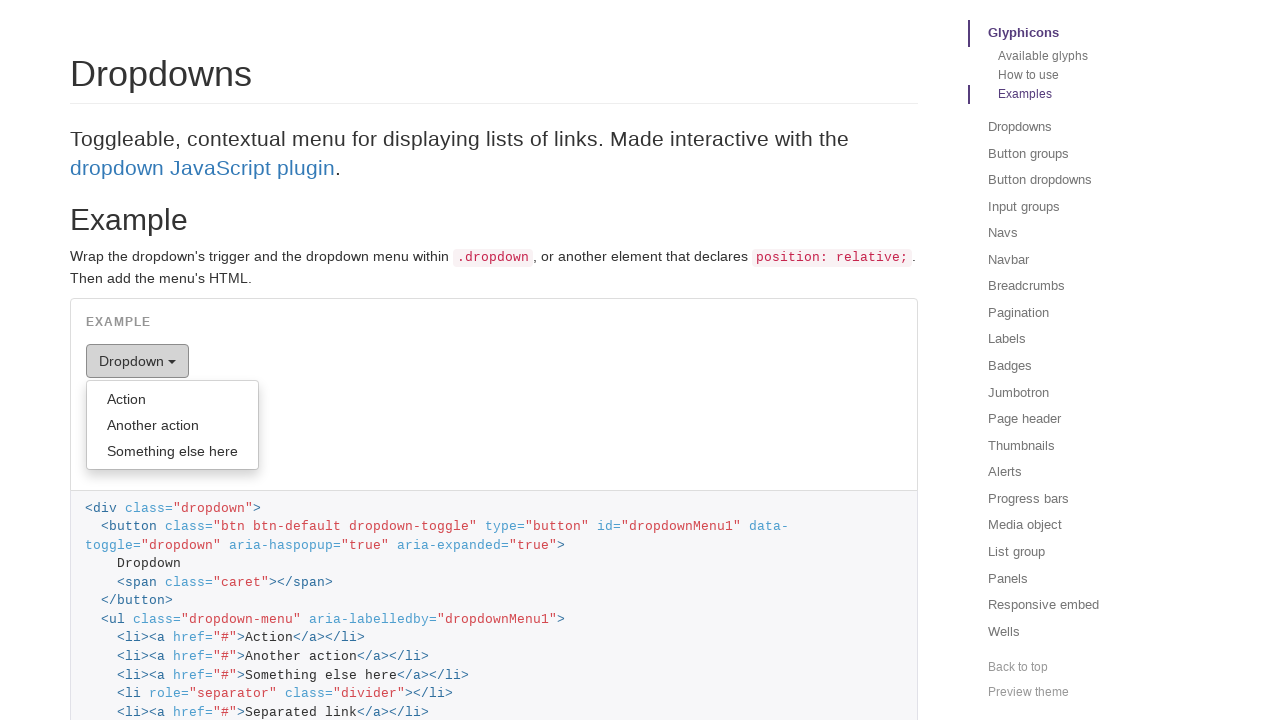

Clicked second item in dropdown menu at (172, 424) on div.bs-example >> ul.dropdown-menu >> li >> a >> nth=1
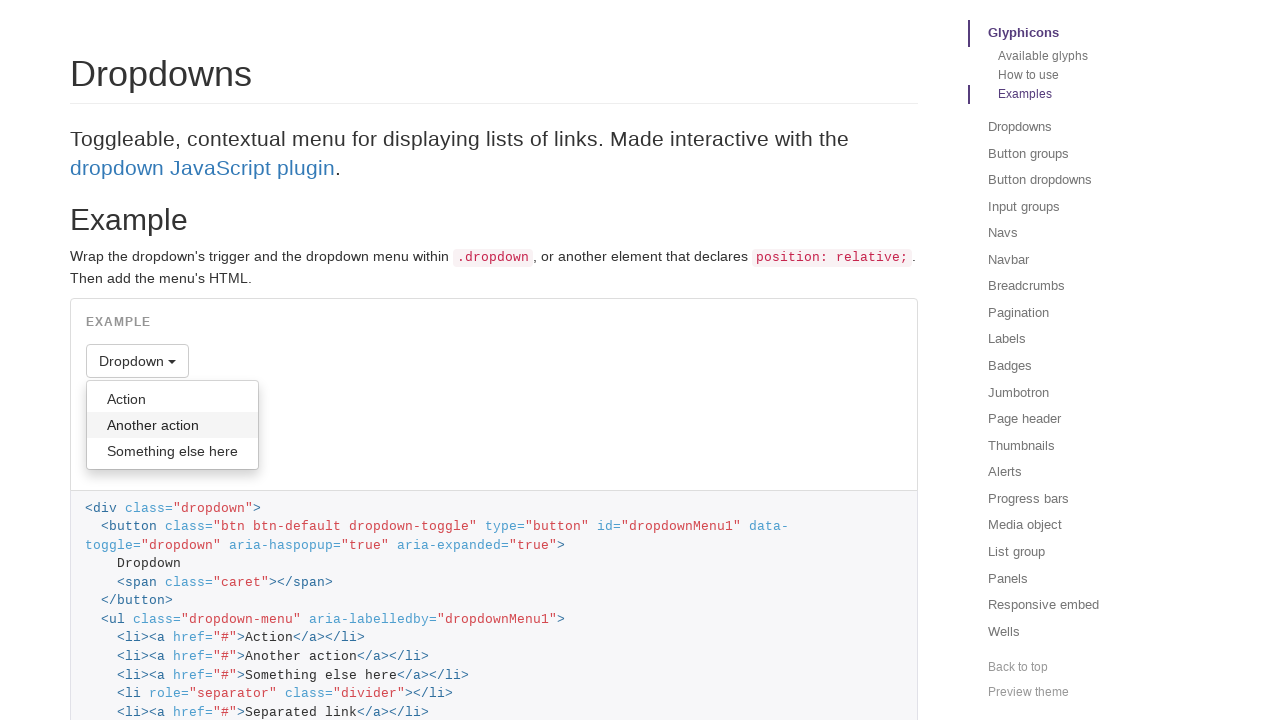

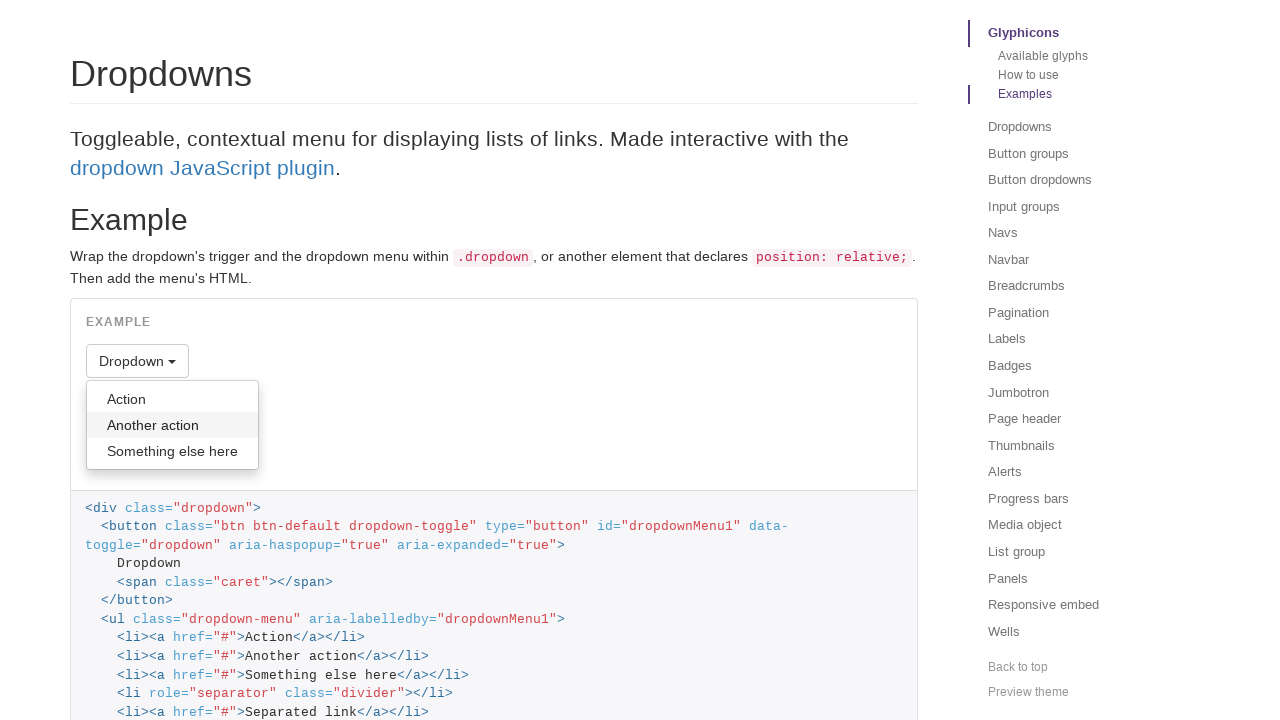